Tests multi-select dropdown functionality by selecting multiple superhero options (Batman and Aquaman) from a dropdown list on letcode.in

Starting URL: https://letcode.in/dropdowns

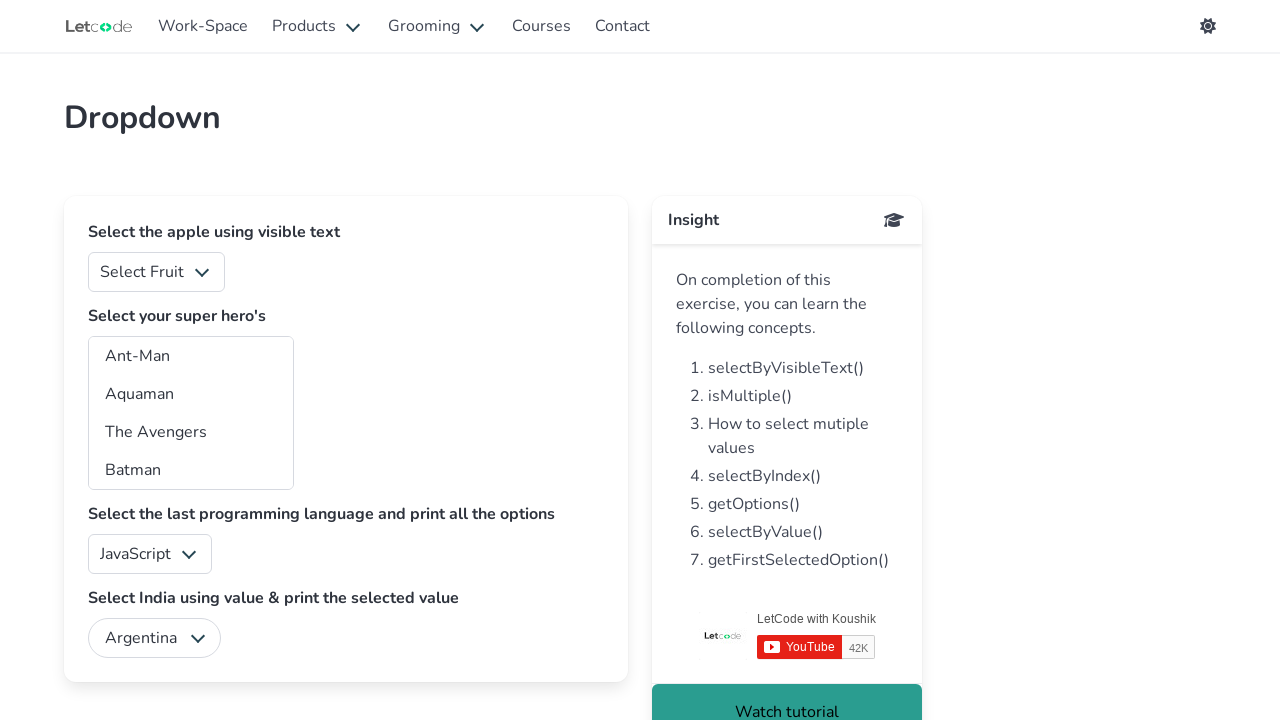

Waited for multi-select dropdown with id 'superheros' to be visible
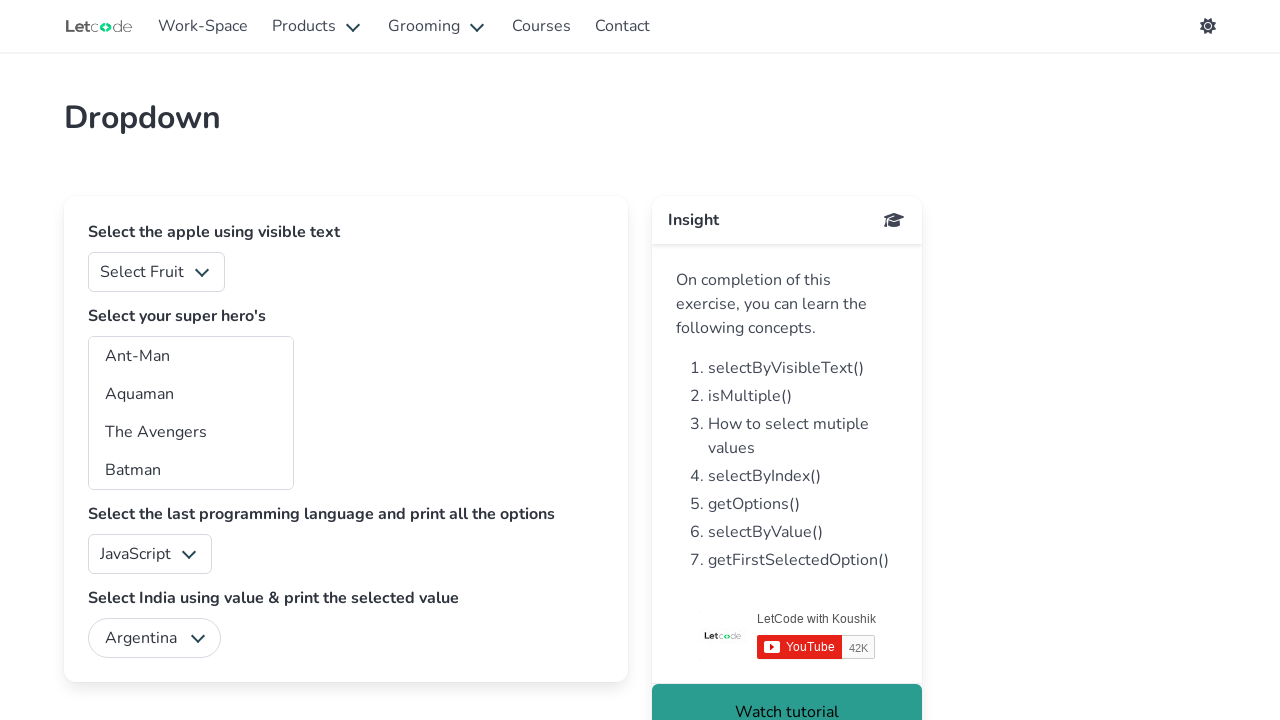

Selected Batman from the multi-select dropdown on #superheros
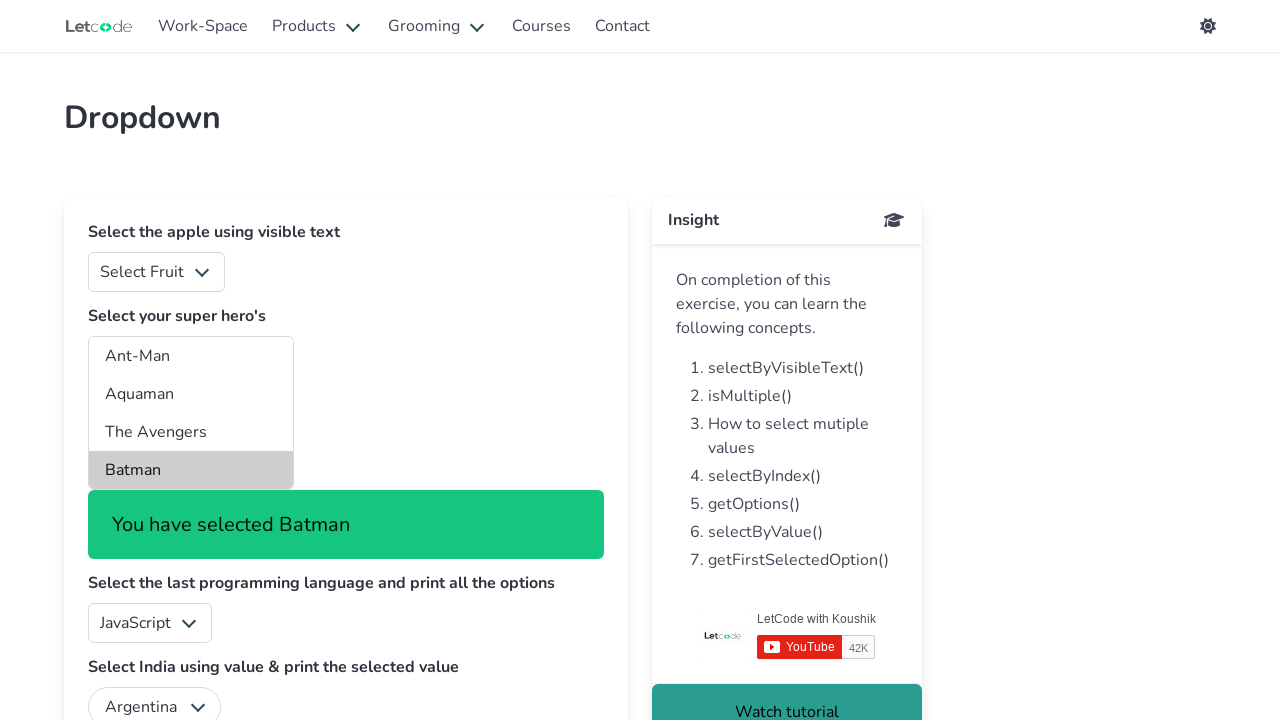

Selected Batman and Aquaman from the multi-select dropdown on #superheros
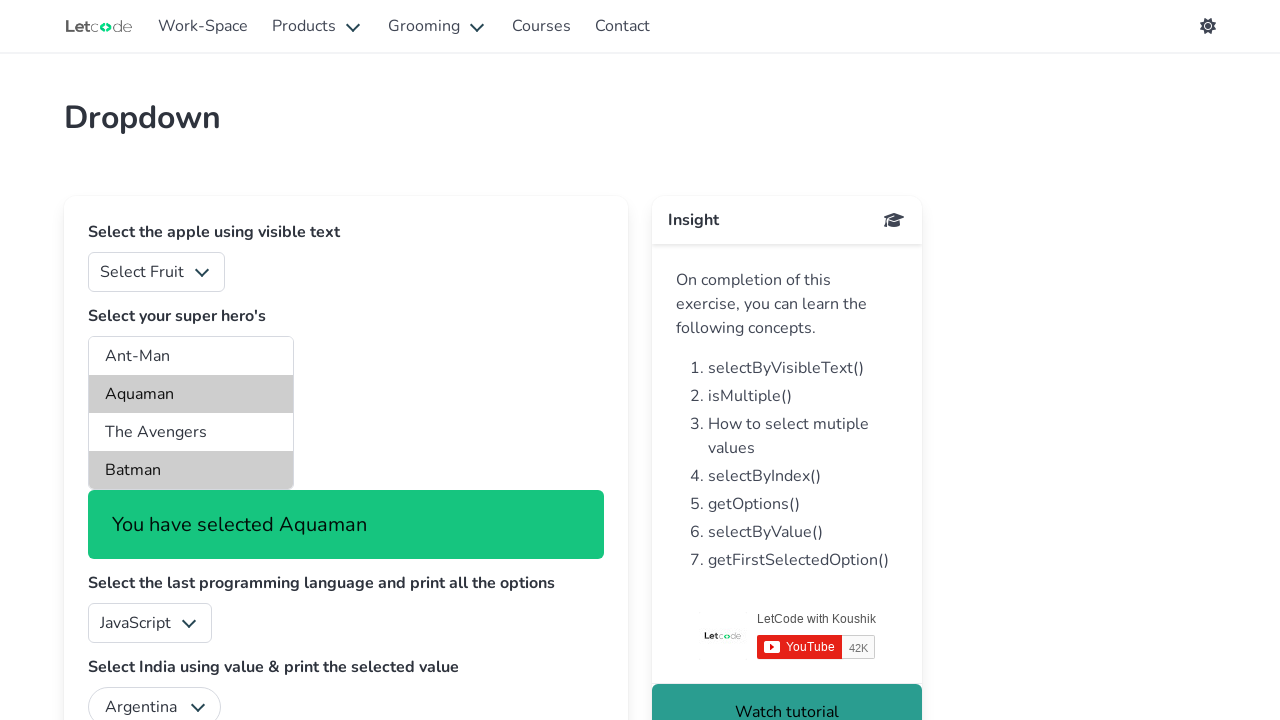

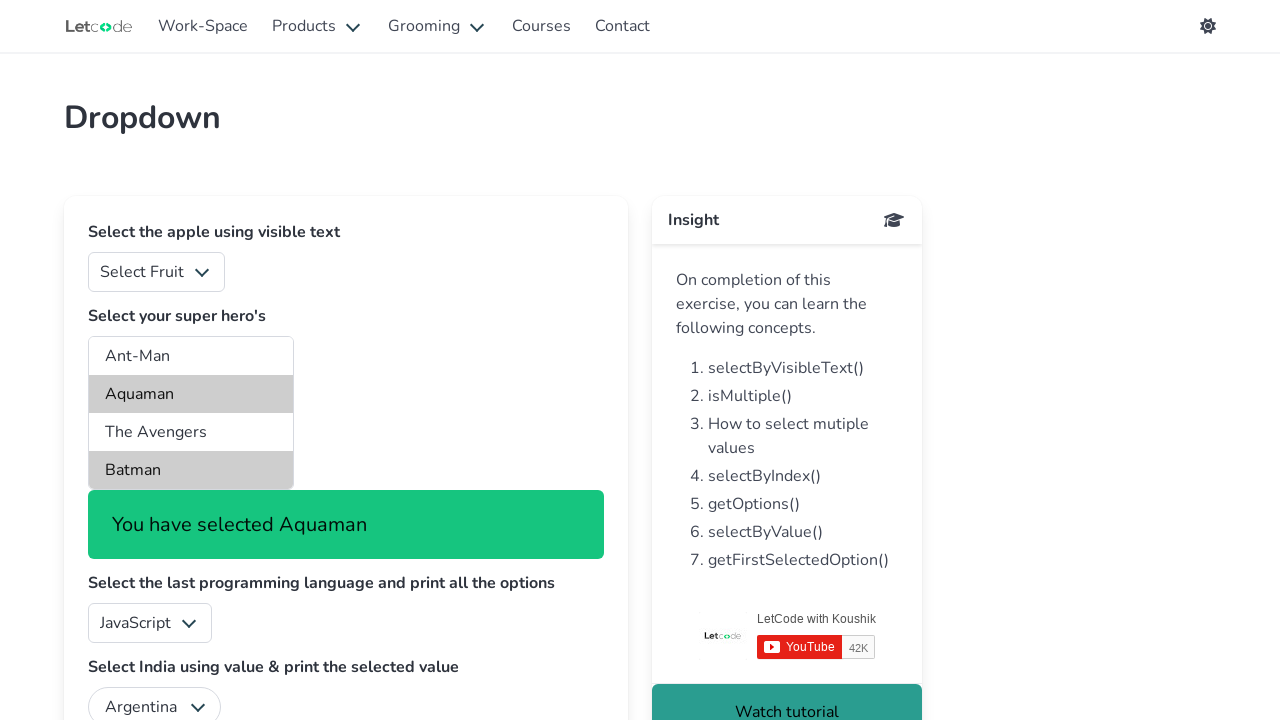